Tests the complete flight booking flow on BlazeDemo by selecting departure and destination cities, choosing a flight, filling in passenger and payment details, and confirming the purchase.

Starting URL: https://blazedemo.com/

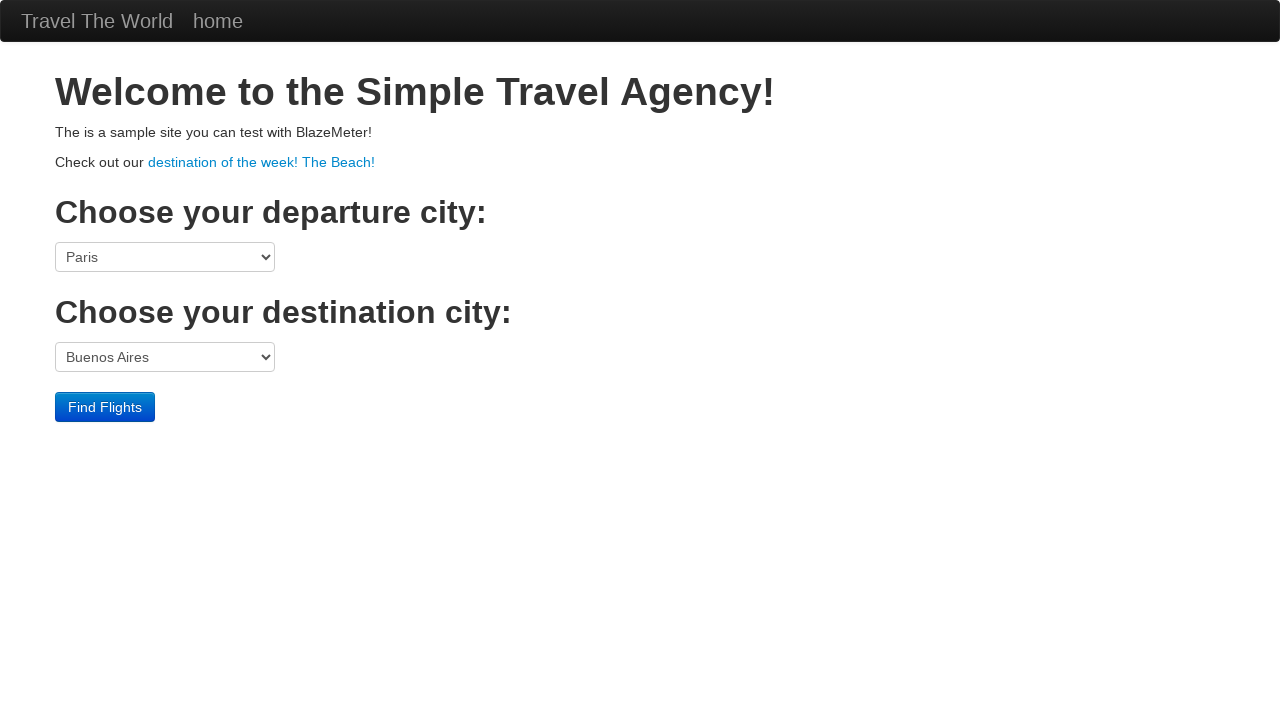

Selected Portland as departure city on select[name='fromPort']
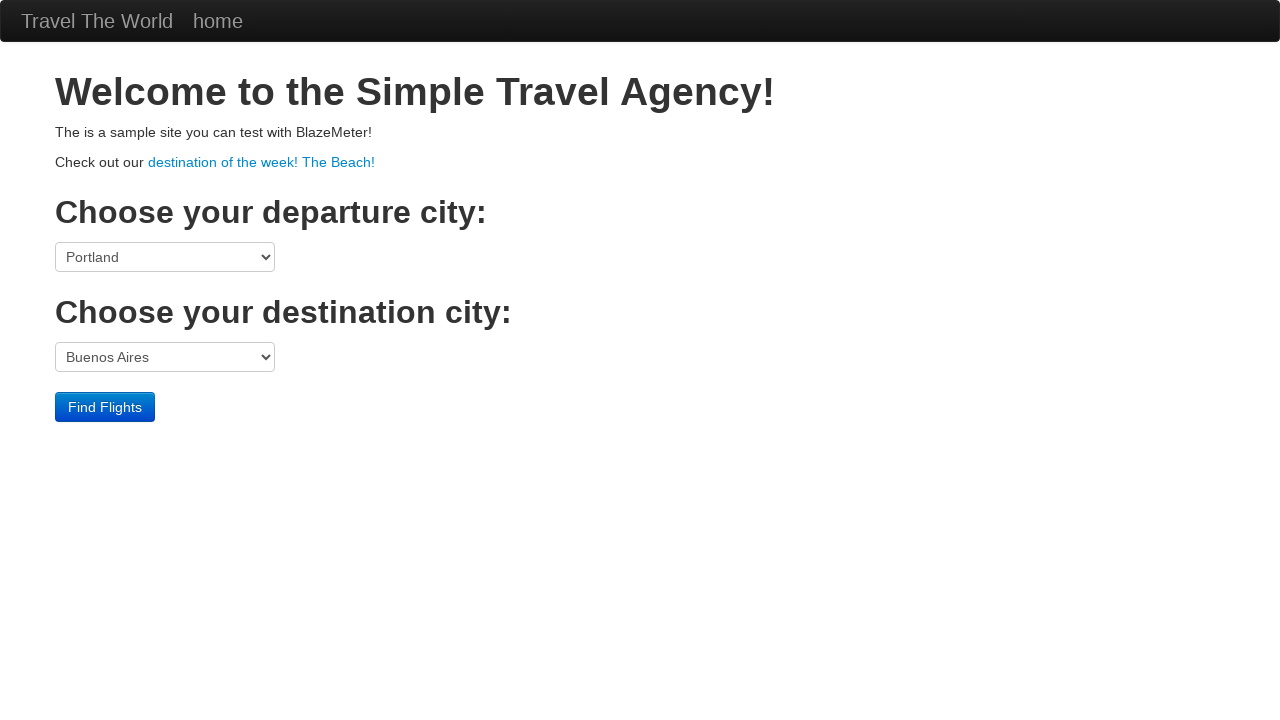

Selected Cairo as destination city on select[name='toPort']
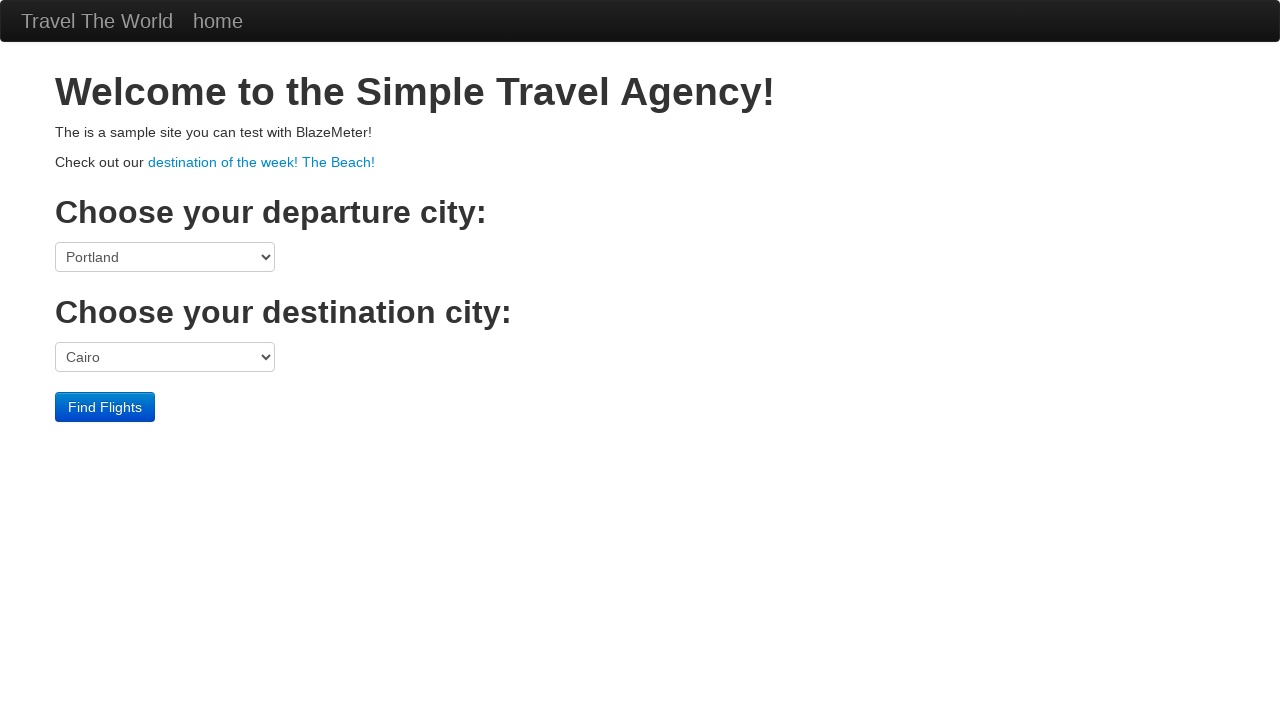

Clicked Find Flights button at (105, 407) on .btn-primary
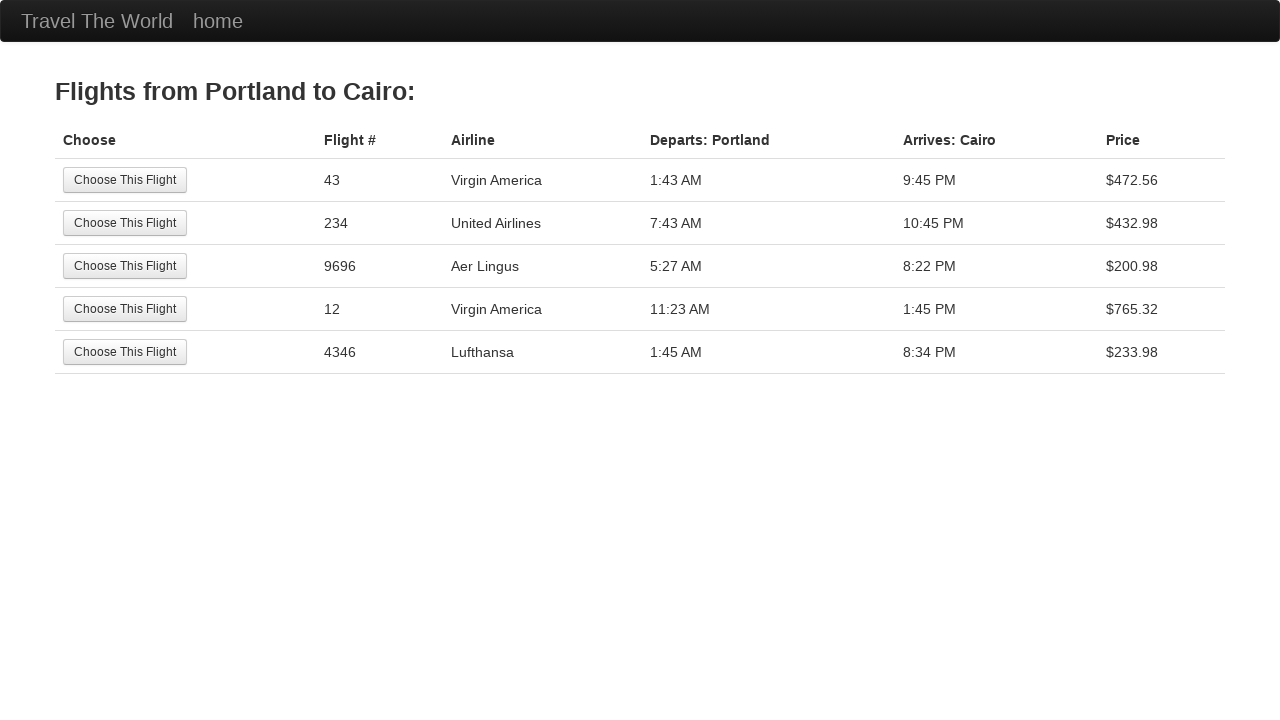

Selected the third flight option at (125, 266) on tr:nth-child(3) .btn
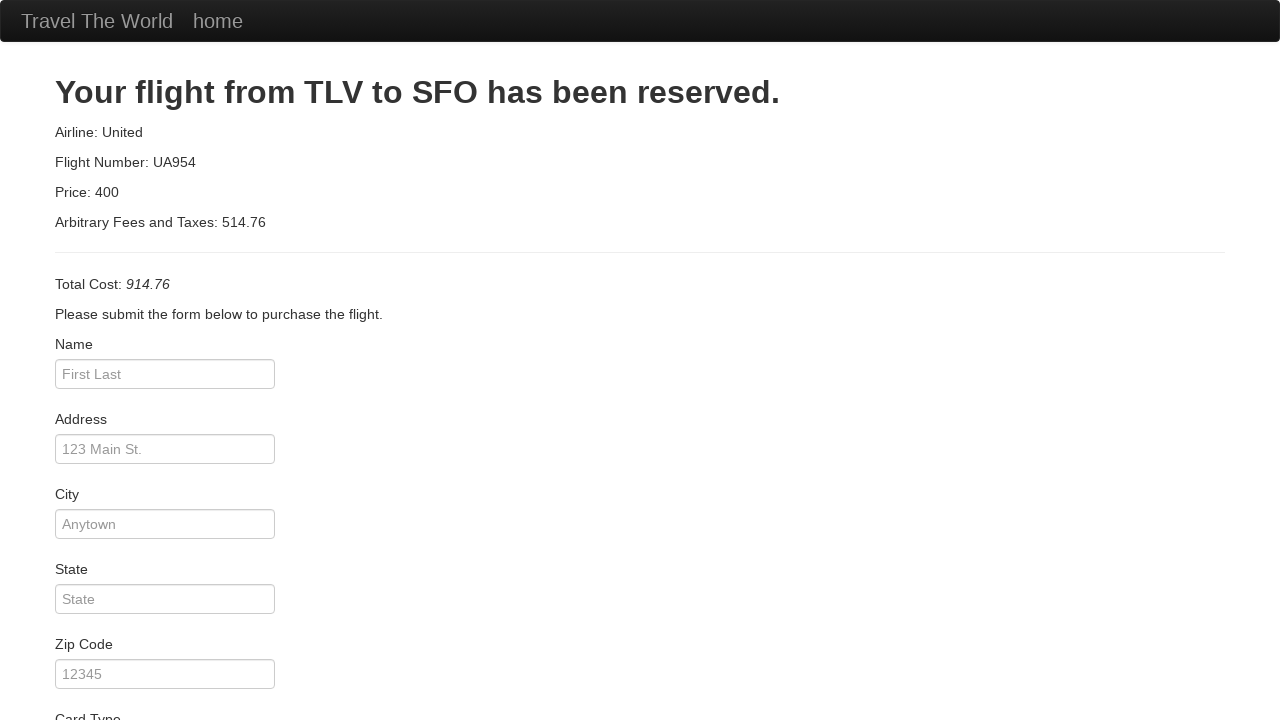

Clicked on passenger name field at (165, 374) on #inputName
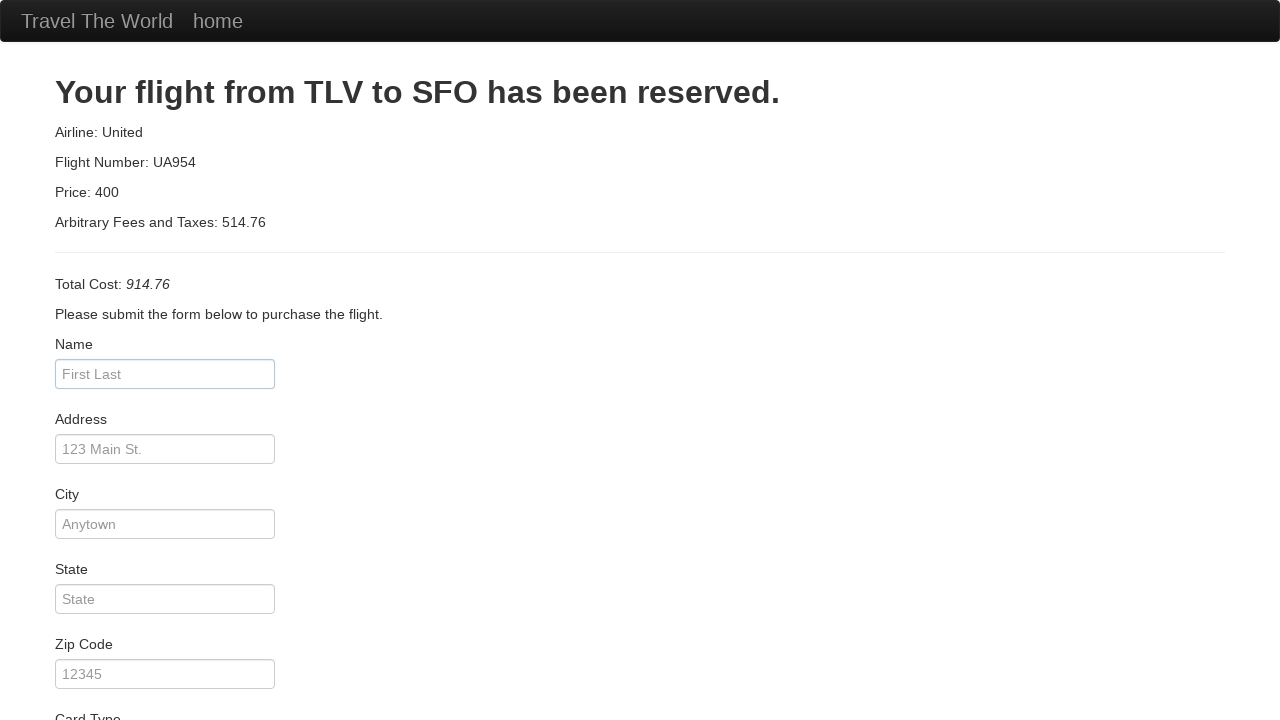

Entered passenger name 'Teste' on #inputName
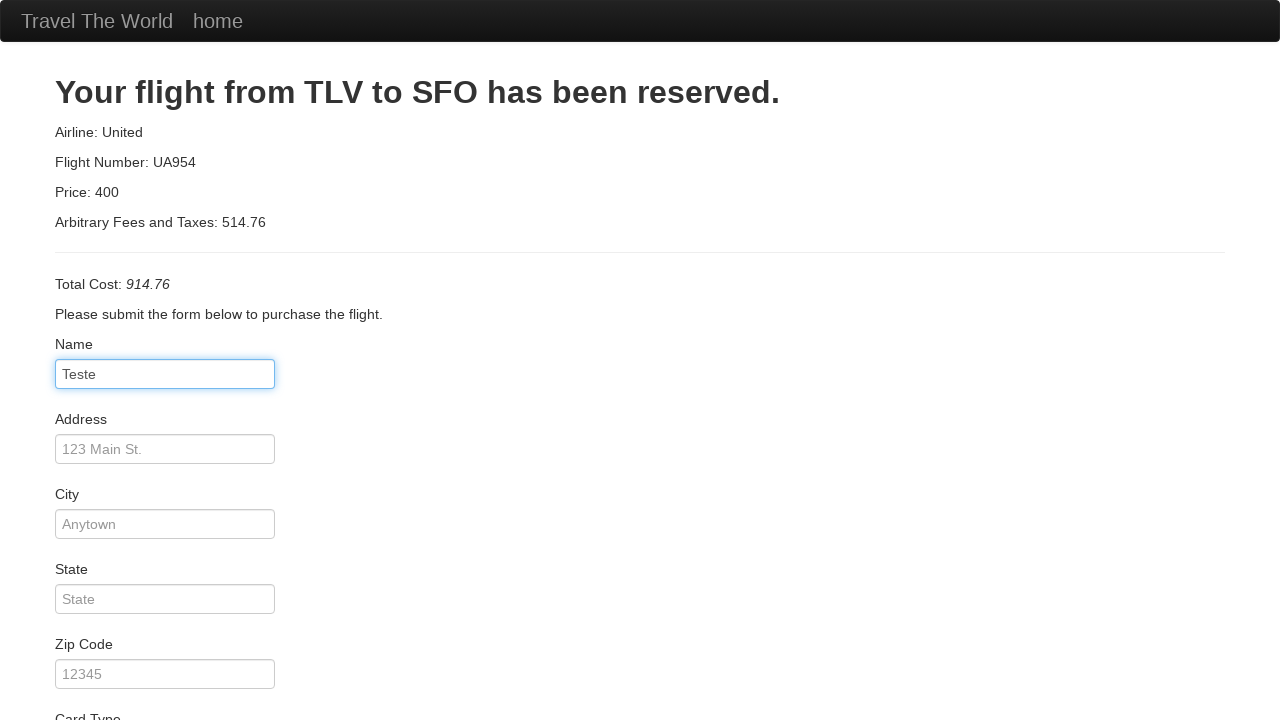

Entered address 'End' on #address
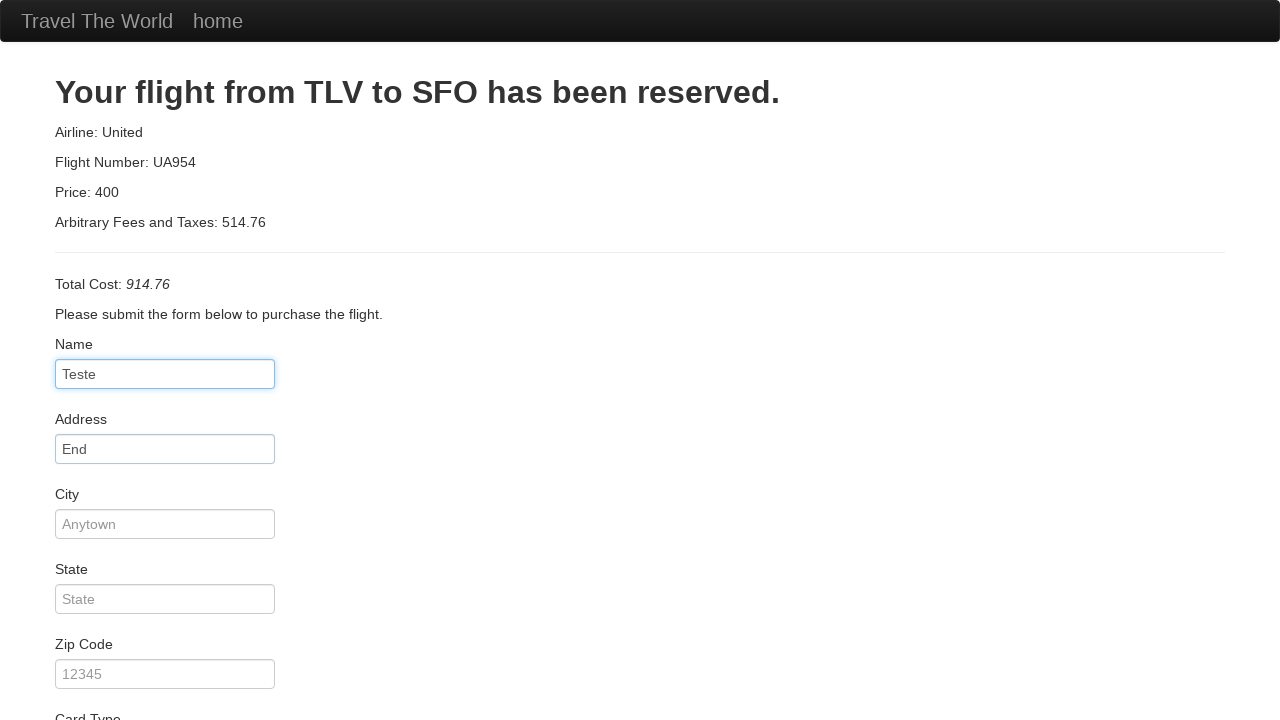

Entered city 'Aveiro' on #city
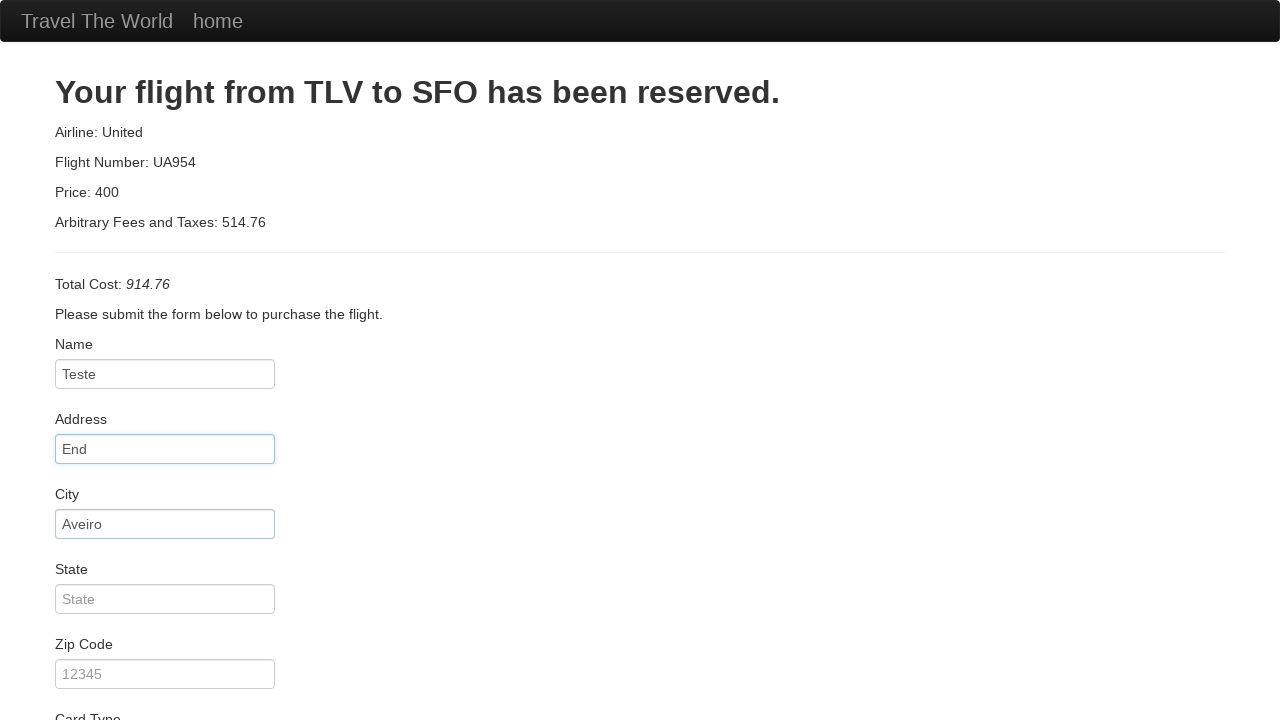

Entered state 'Estado lol' on #state
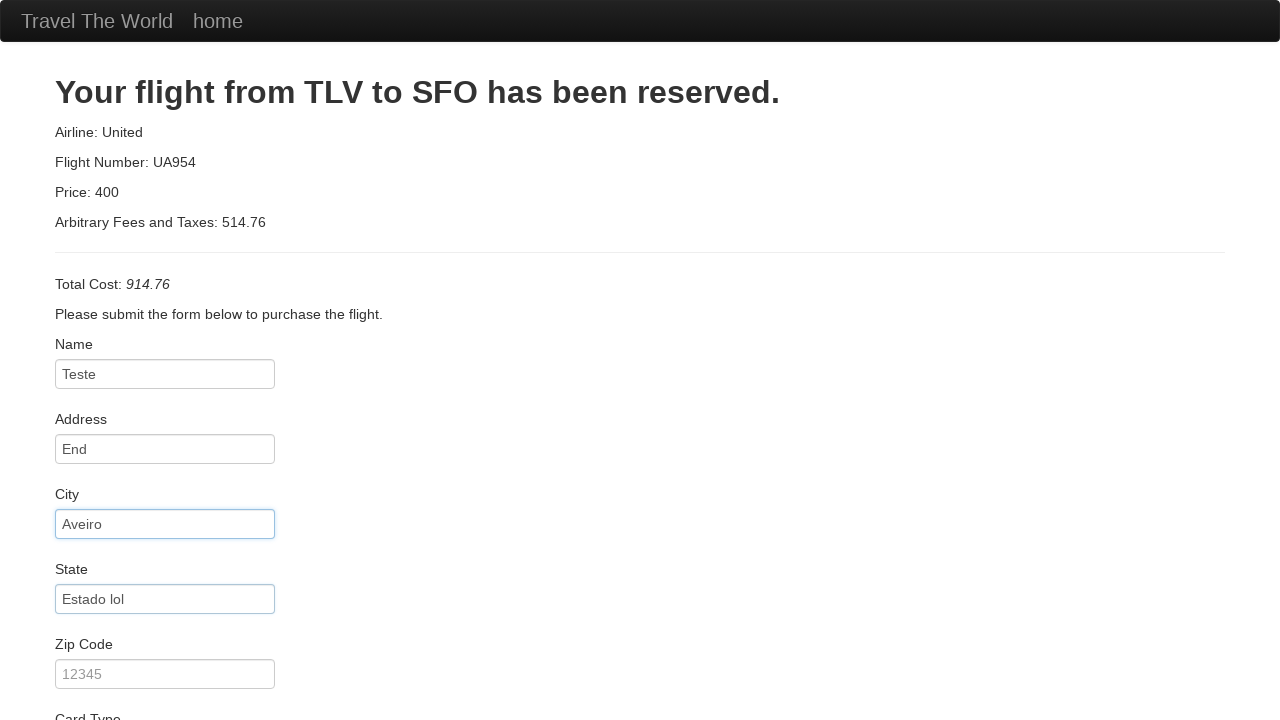

Entered zip code '123' on #zipCode
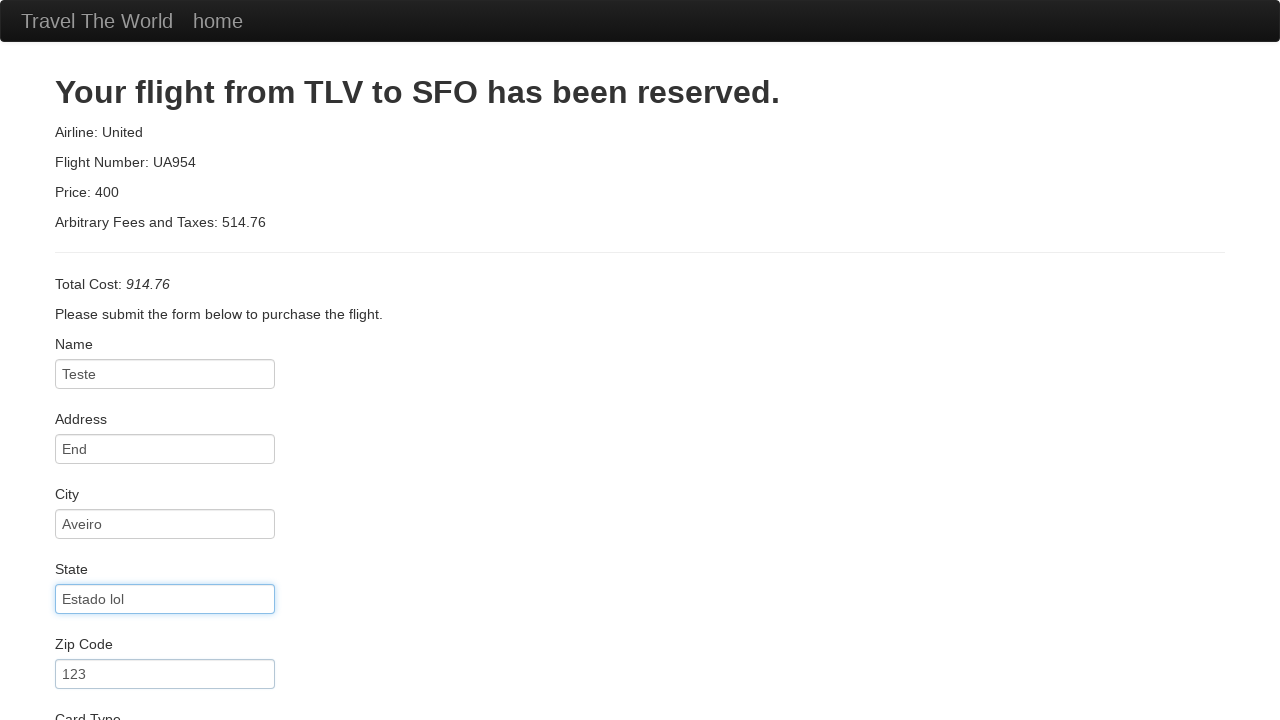

Selected American Express as card type on #cardType
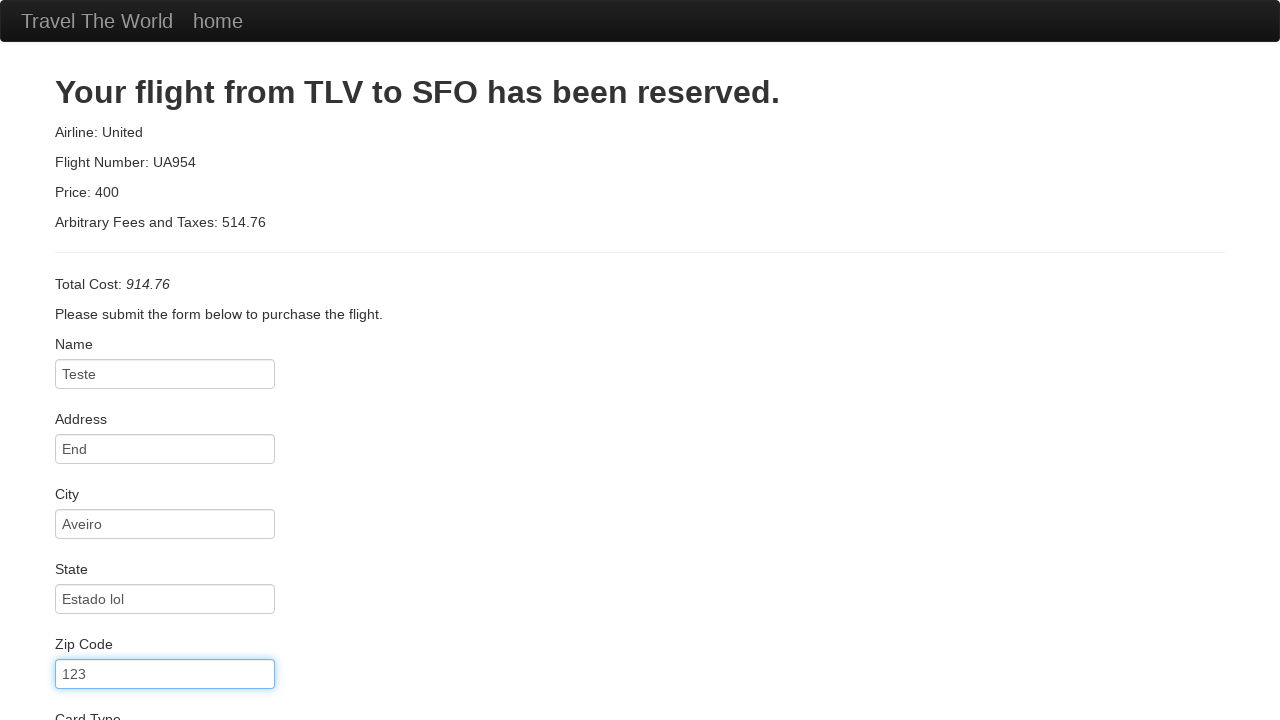

Clicked on credit card number field at (165, 380) on #creditCardNumber
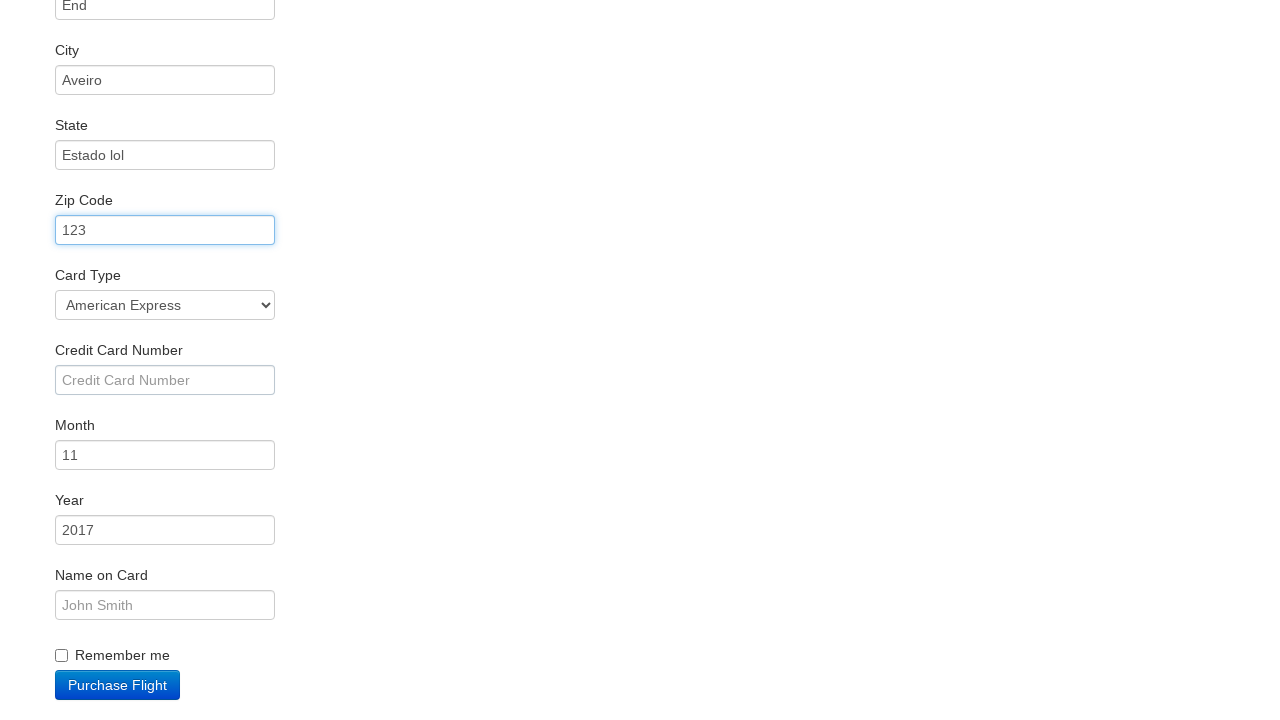

Entered credit card number '1231123' on #creditCardNumber
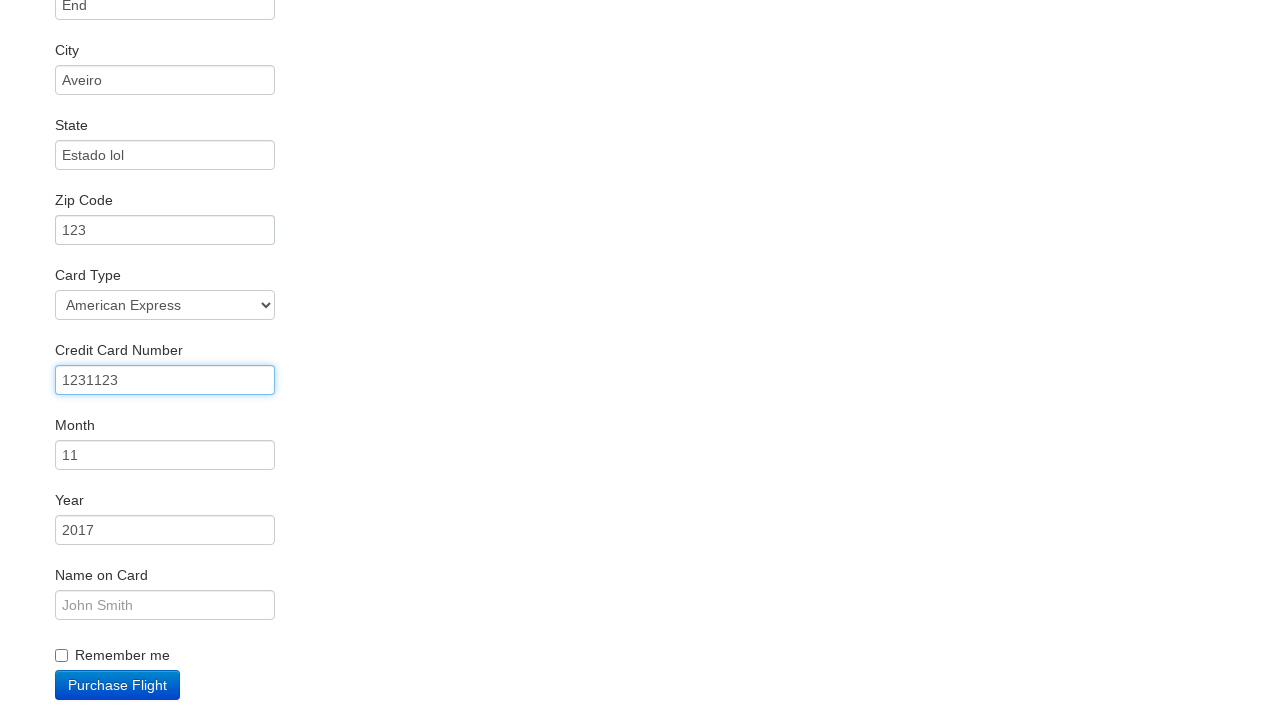

Clicked on credit card month field at (165, 455) on #creditCardMonth
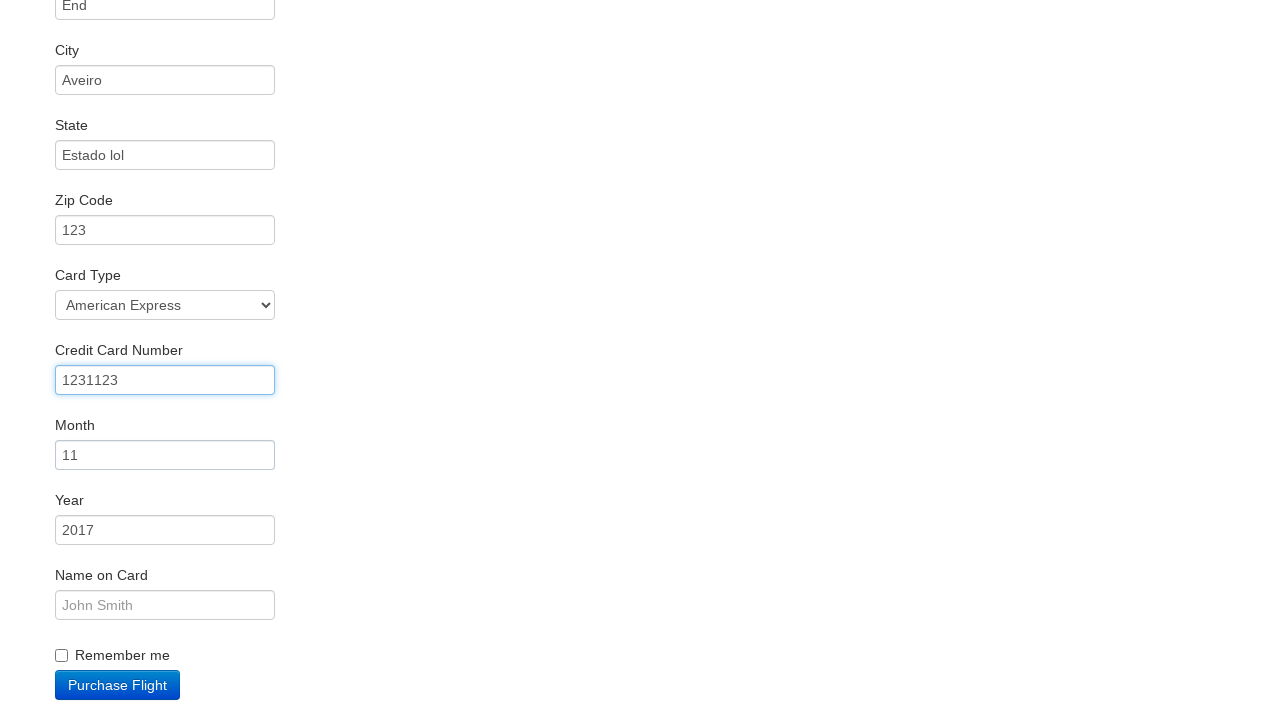

Entered credit card month '12' on #creditCardMonth
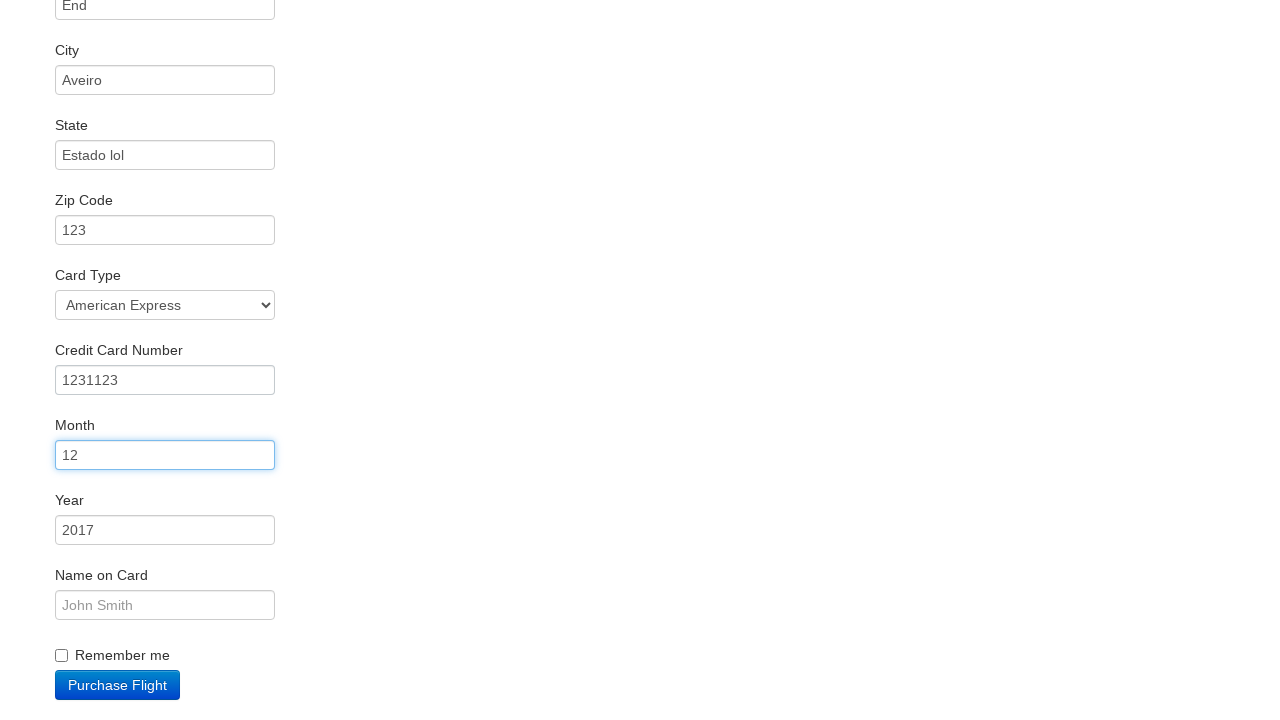

Clicked on credit card year field at (165, 530) on #creditCardYear
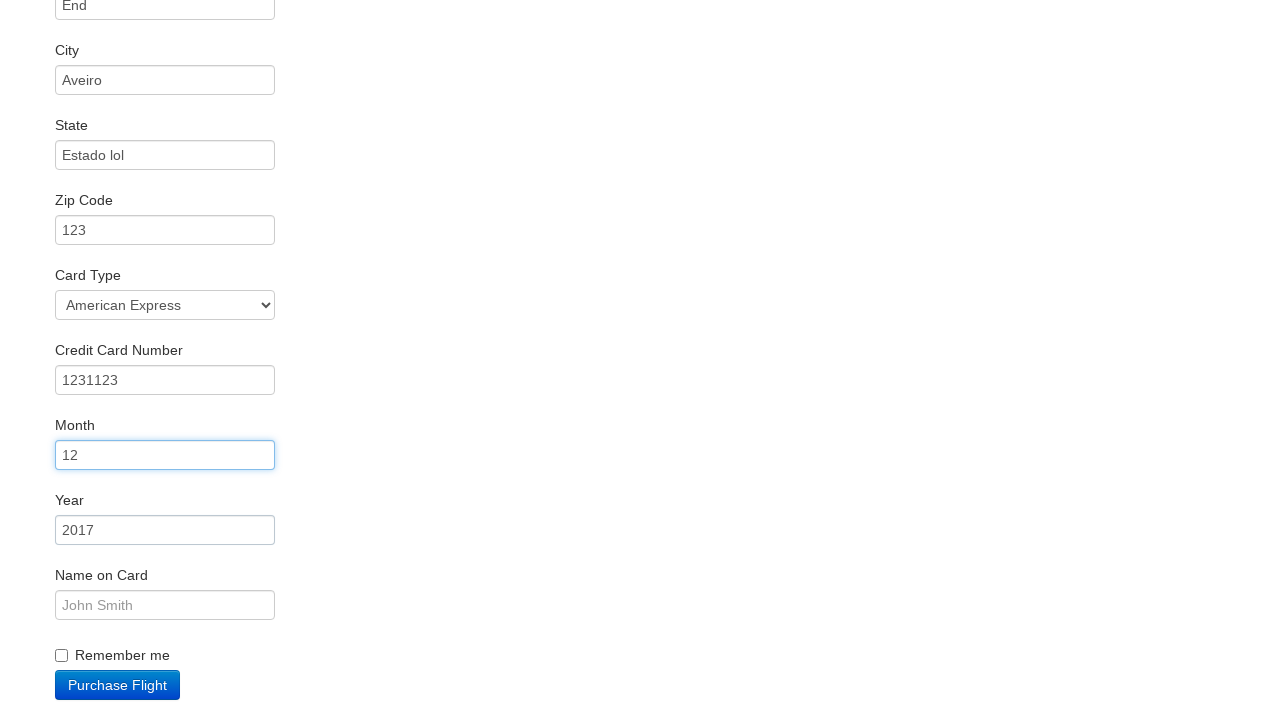

Entered credit card year '2024' on #creditCardYear
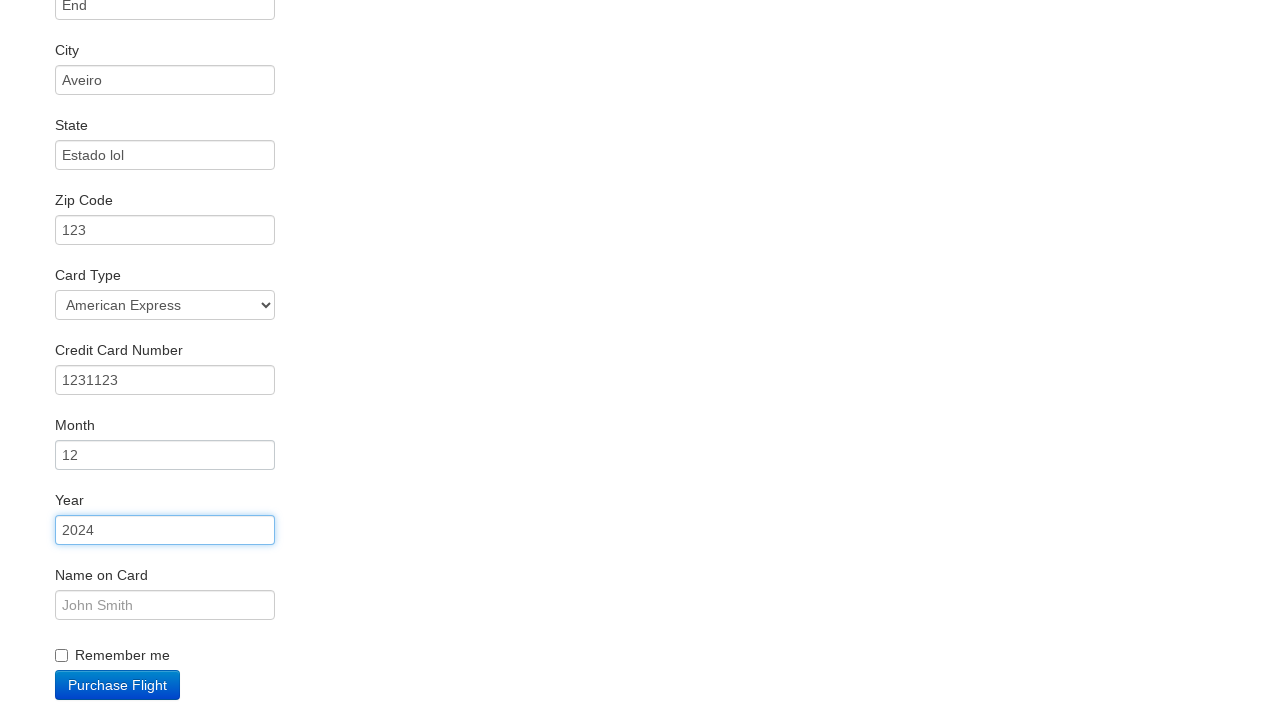

Entered name on card 'John Wick' on #nameOnCard
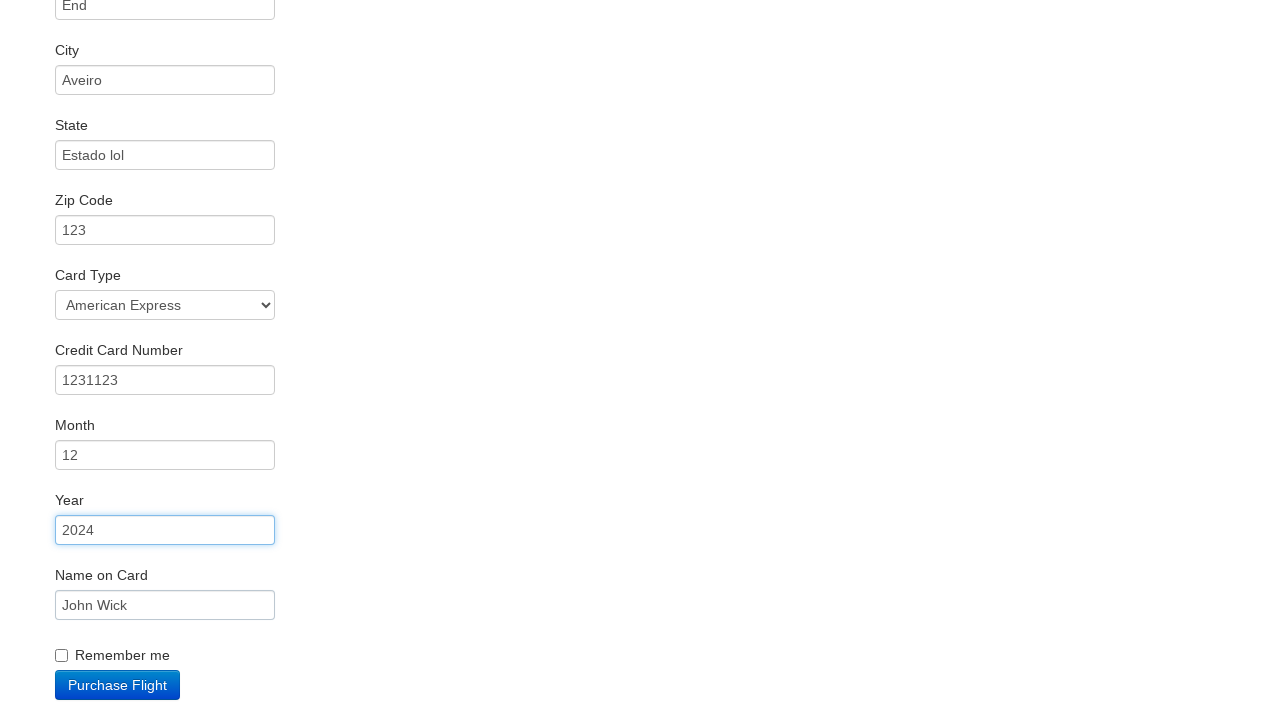

Checked the remember me checkbox at (640, 652) on .checkbox
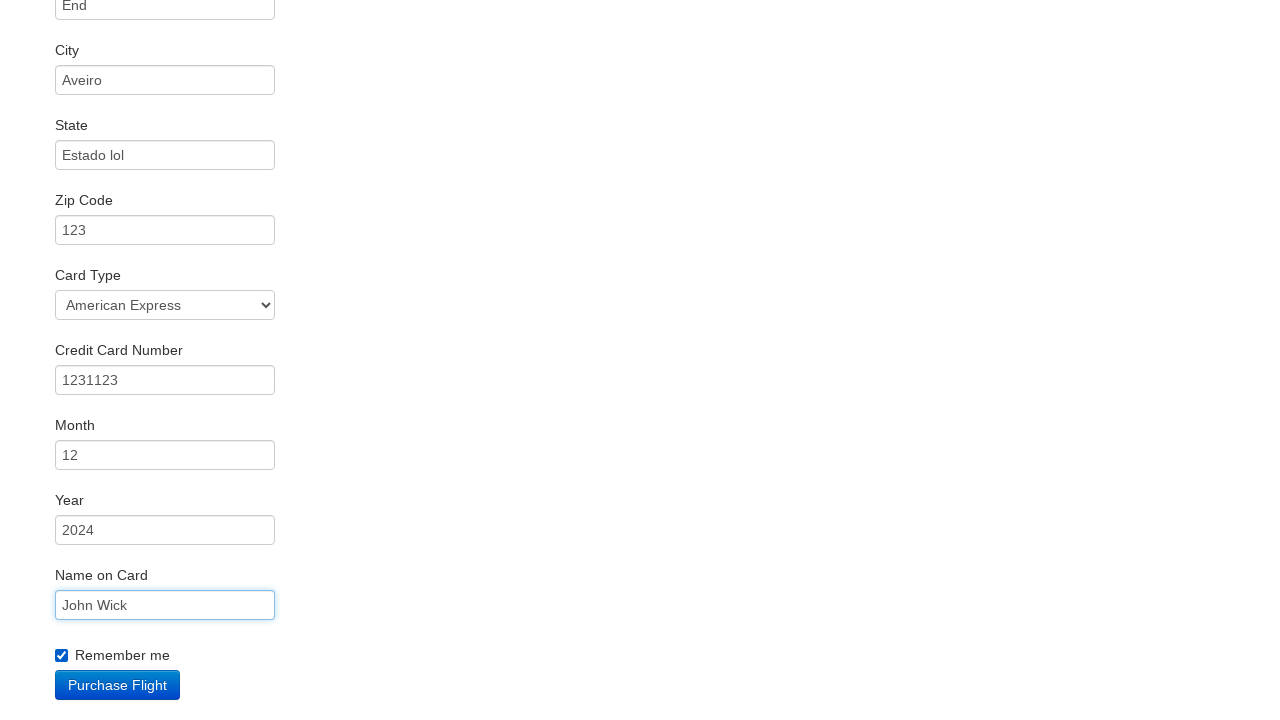

Clicked submit button to complete purchase at (118, 685) on .btn-primary
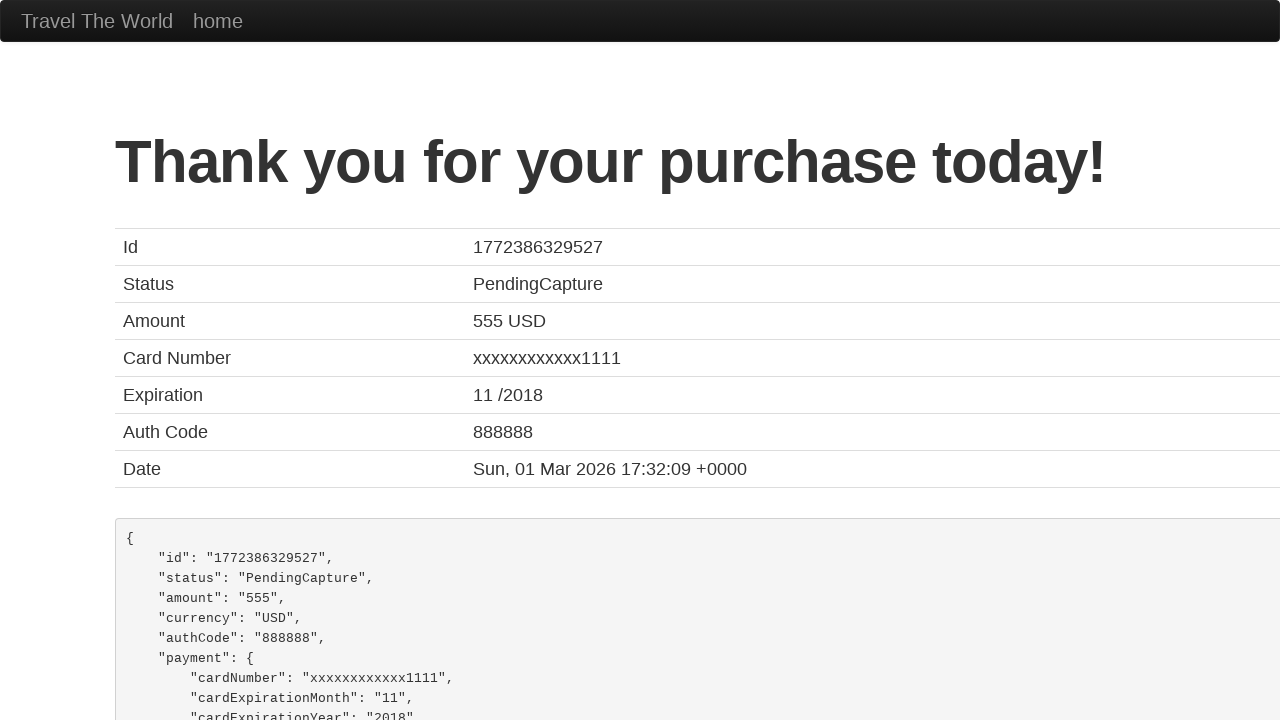

Confirmed purchase - BlazeDemo Confirmation page loaded
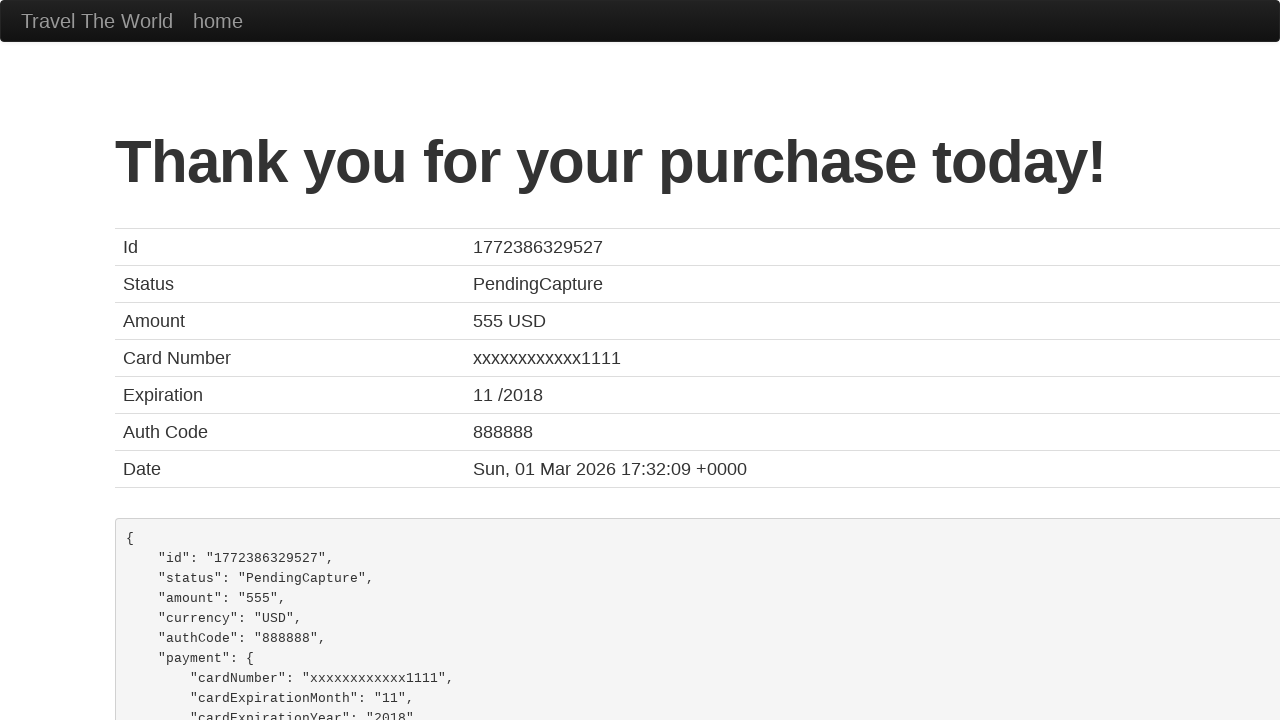

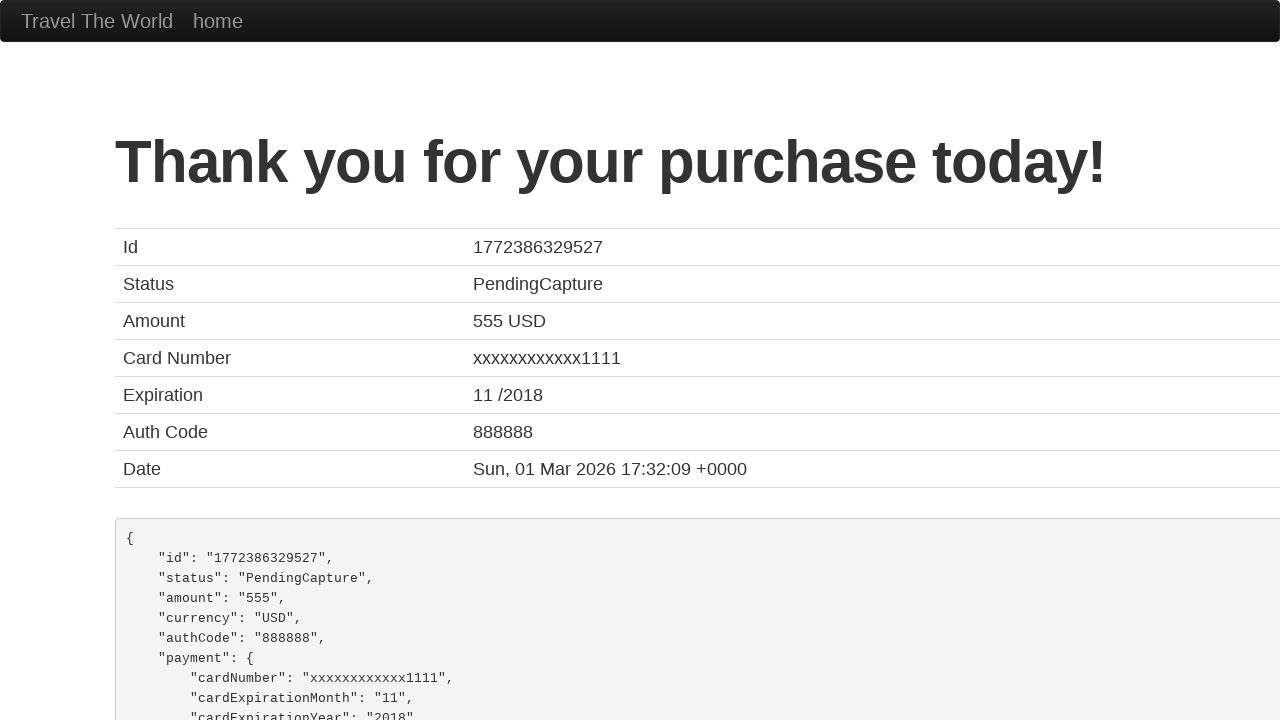